Takes a screenshot of a specific web element (form) on the page

Starting URL: https://bonigarcia.dev/selenium-webdriver-java/web-form.html

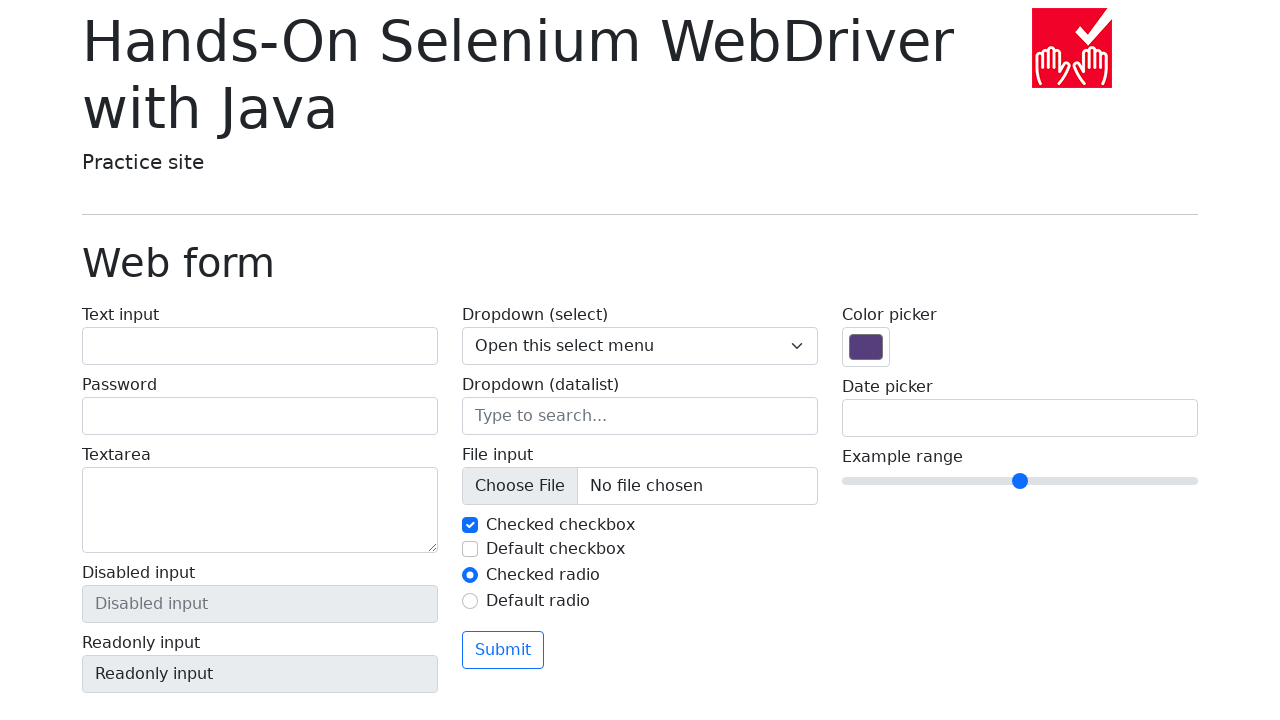

Located form element on the page
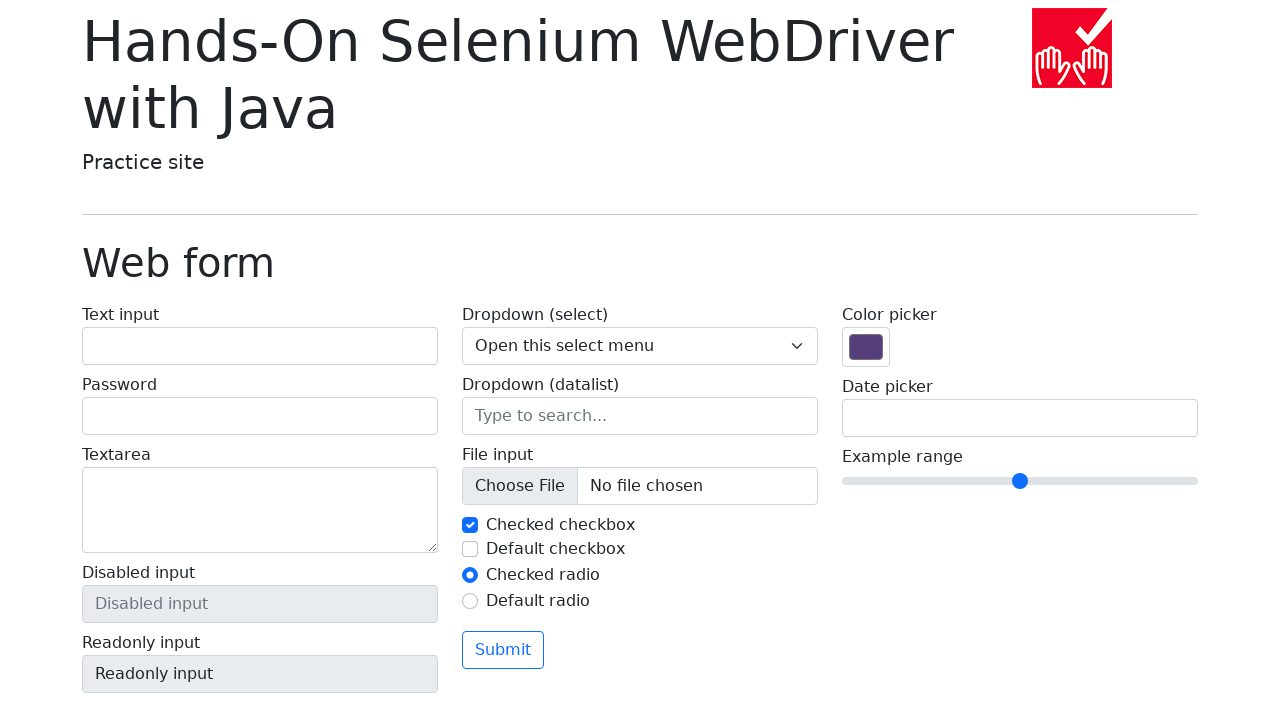

Captured screenshot of the form element
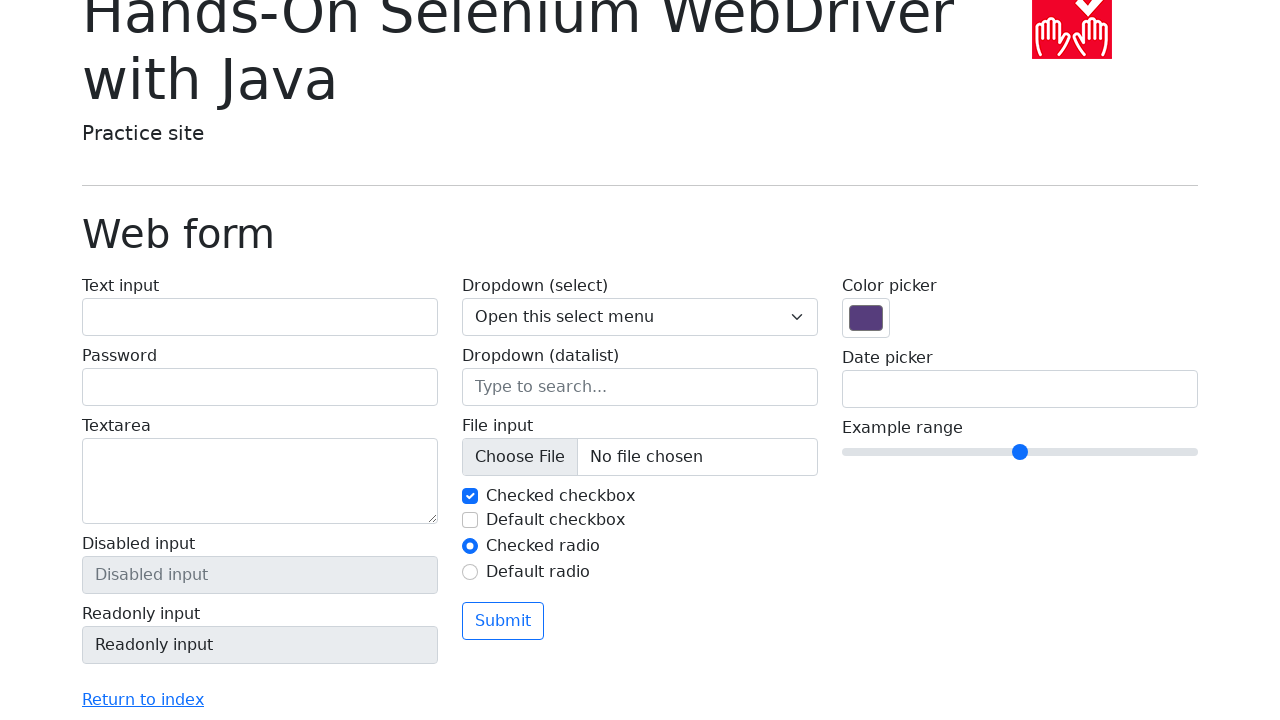

Verified that form screenshot is not None
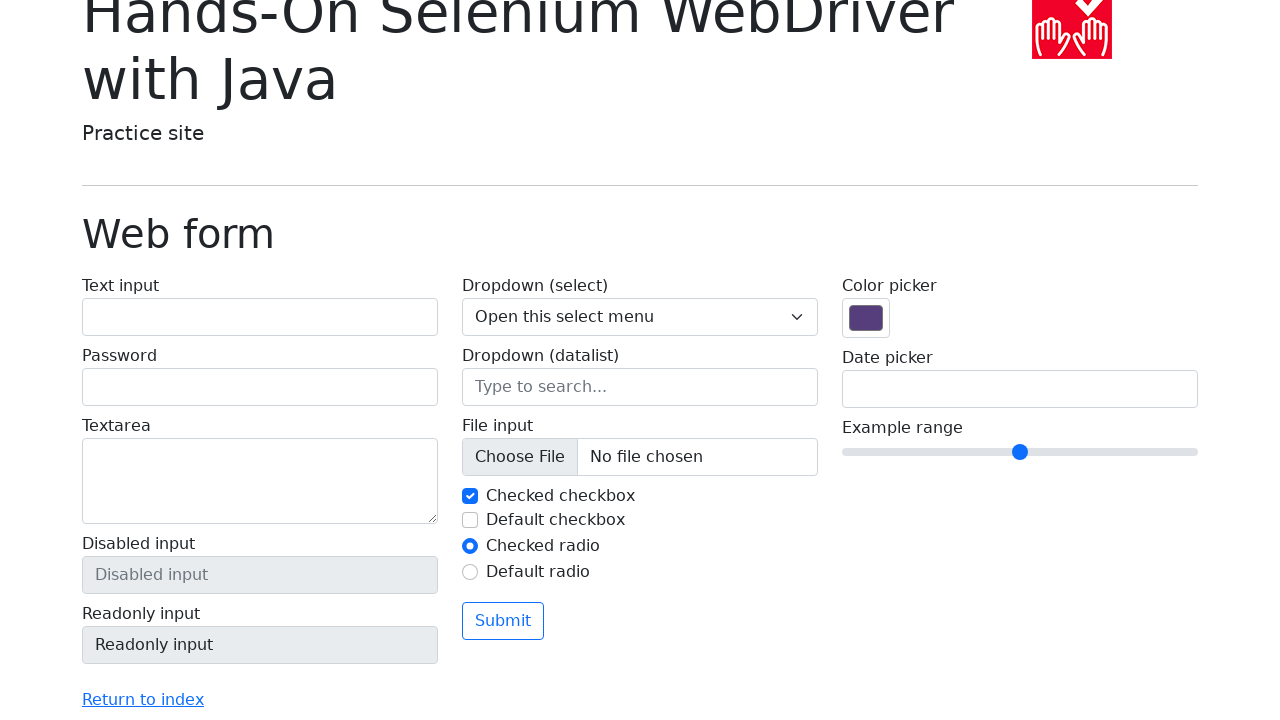

Verified that form screenshot has content (length > 0)
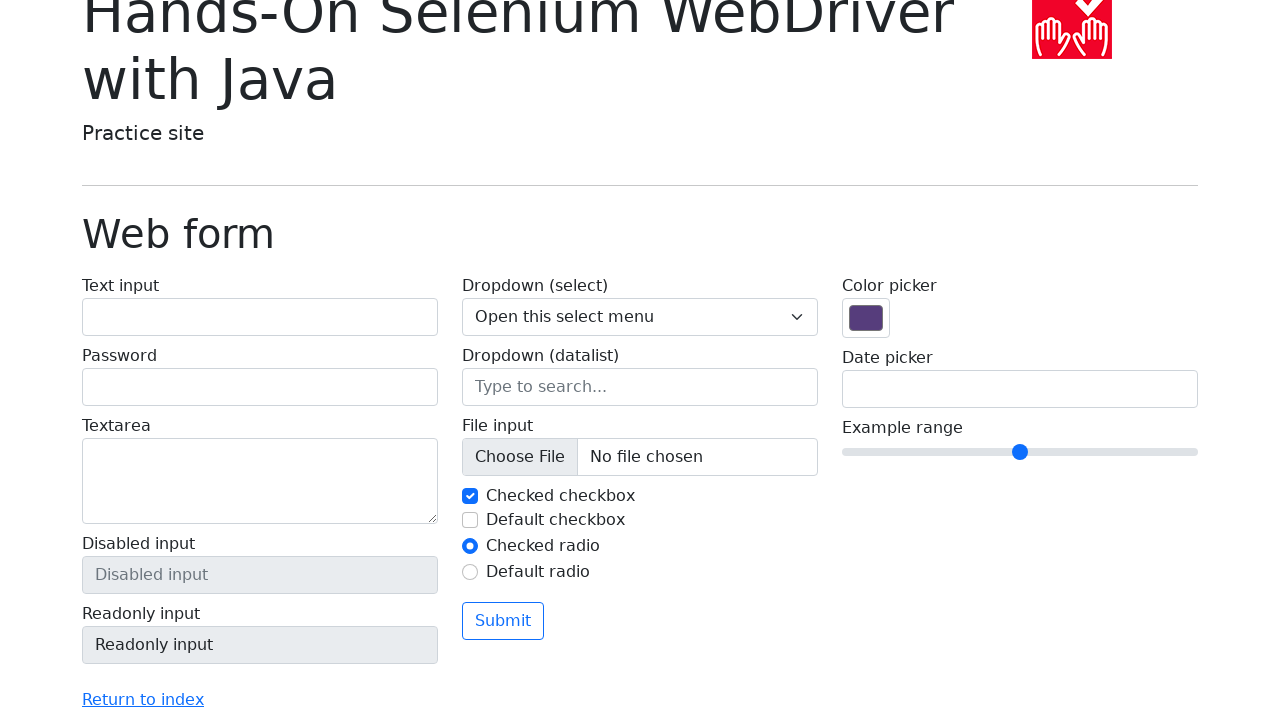

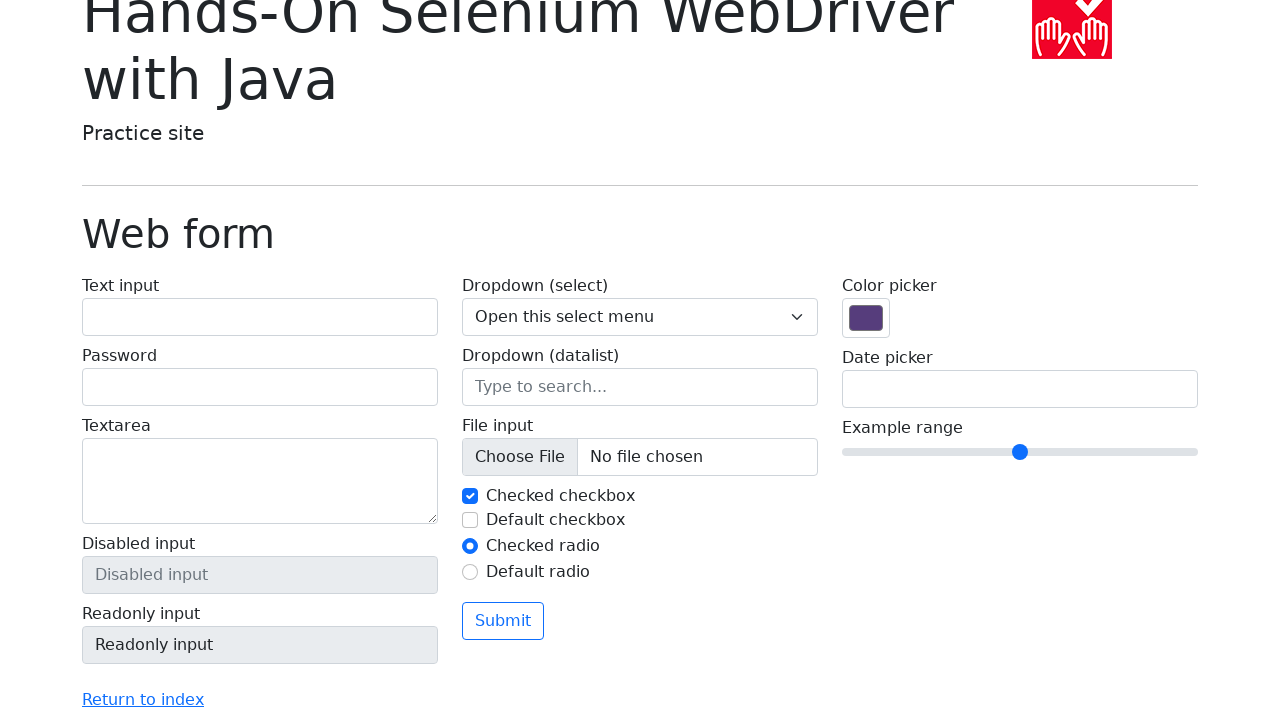